Tests unchecking a checkbox by clicking on a pre-checked checkbox and verifying its state

Starting URL: http://the-internet.herokuapp.com/checkboxes

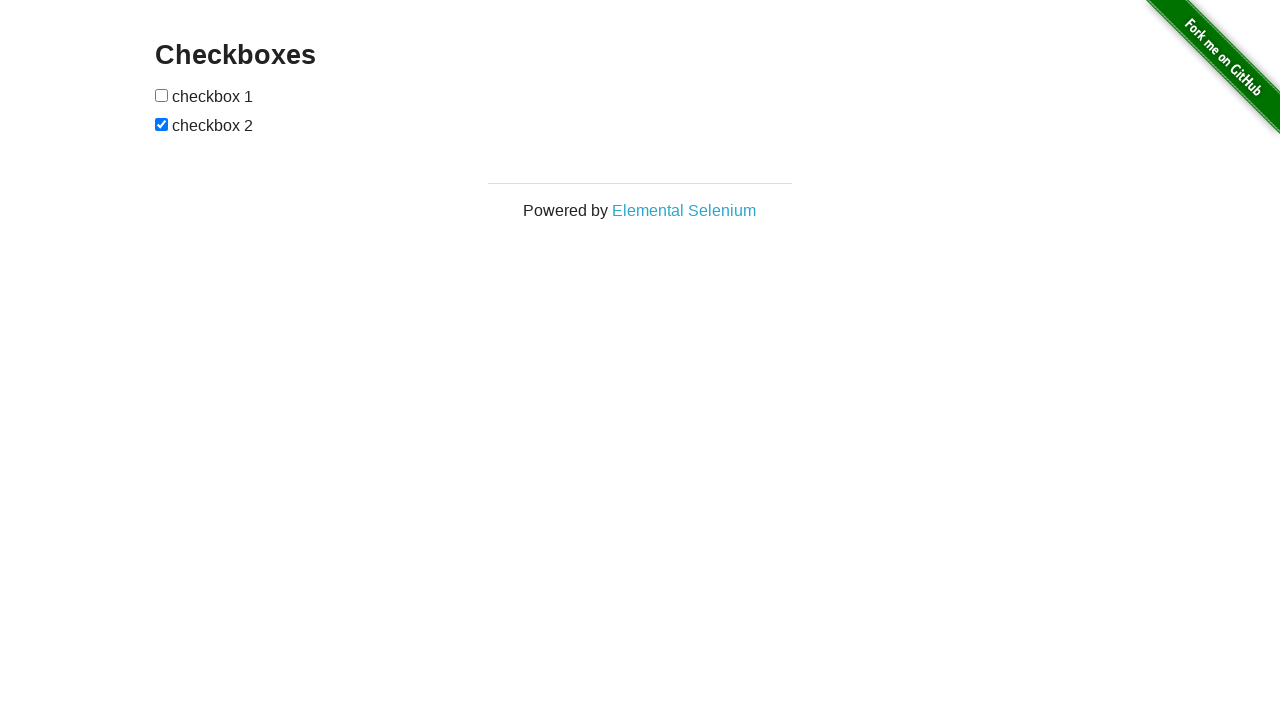

Located the second checkbox element
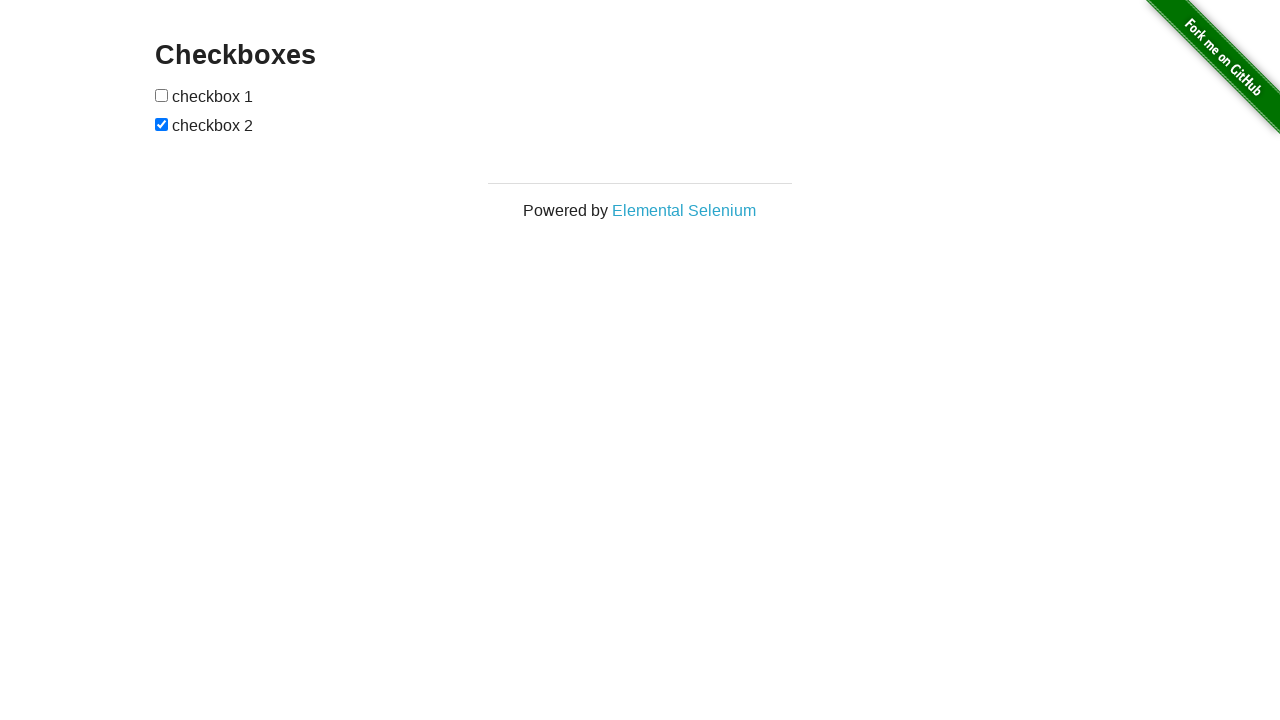

Clicked the pre-checked second checkbox to uncheck it at (162, 124) on #checkboxes input >> nth=1
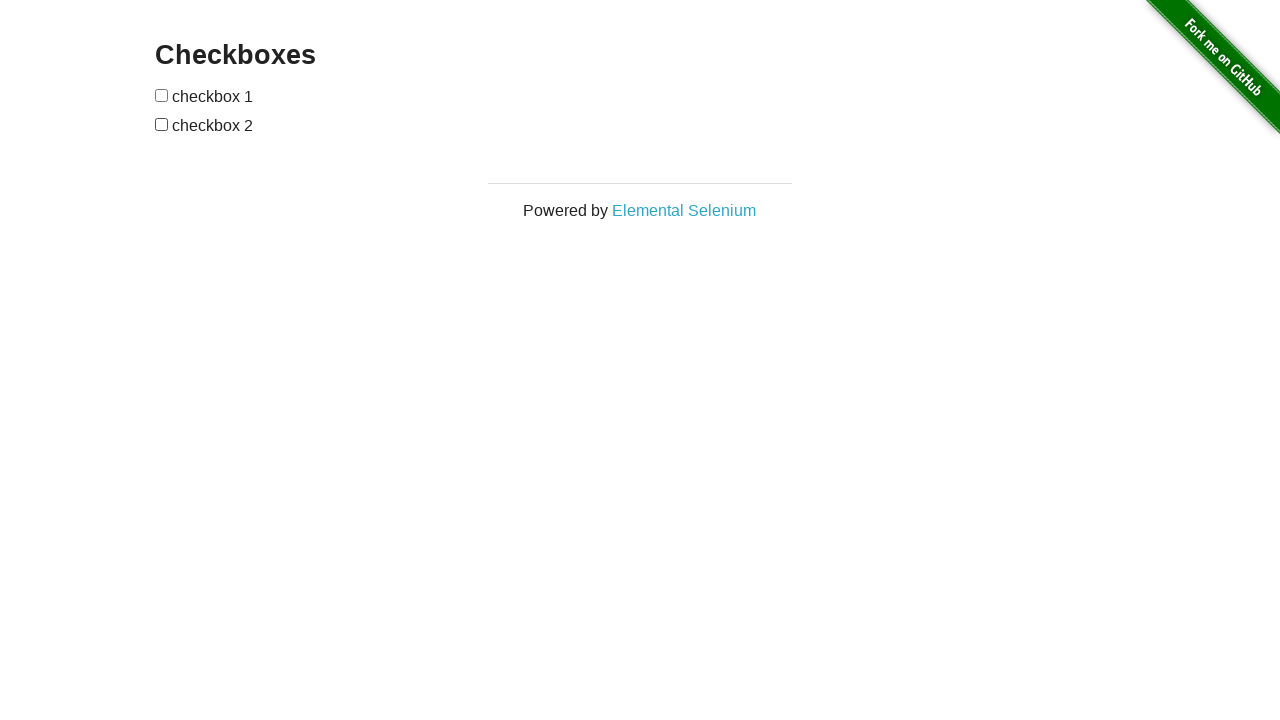

Waited 500ms for checkbox state change to complete
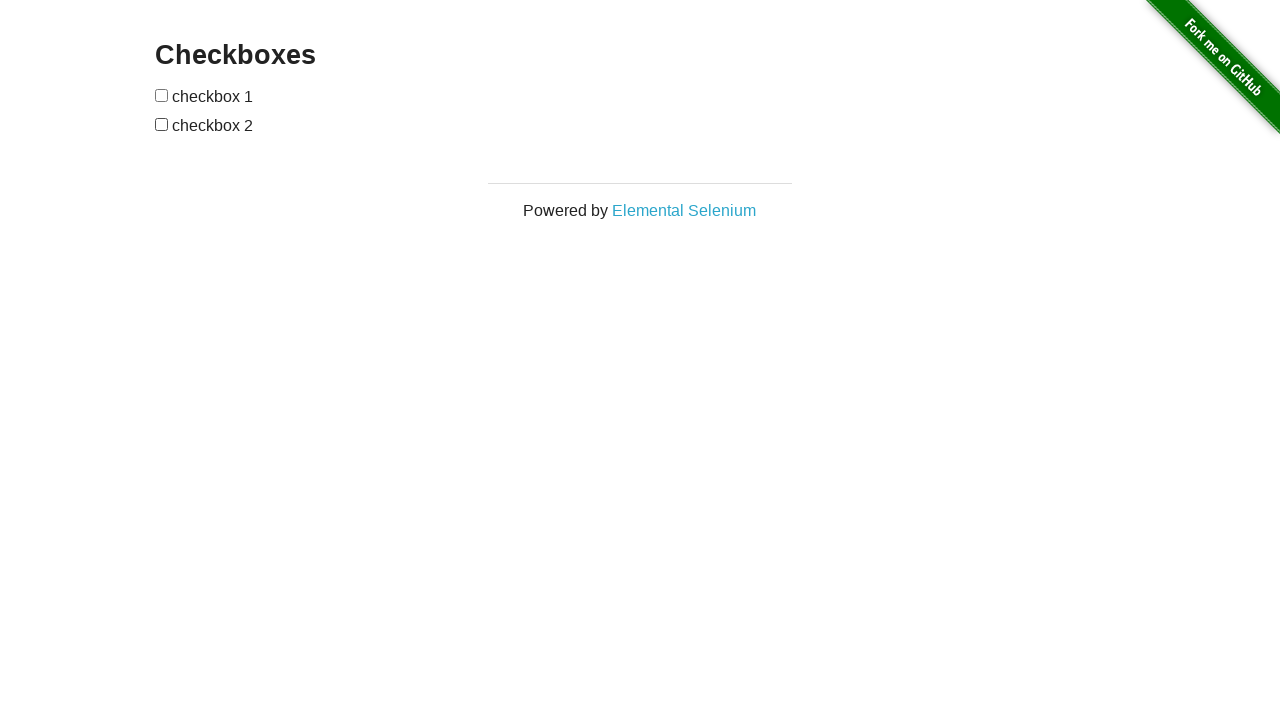

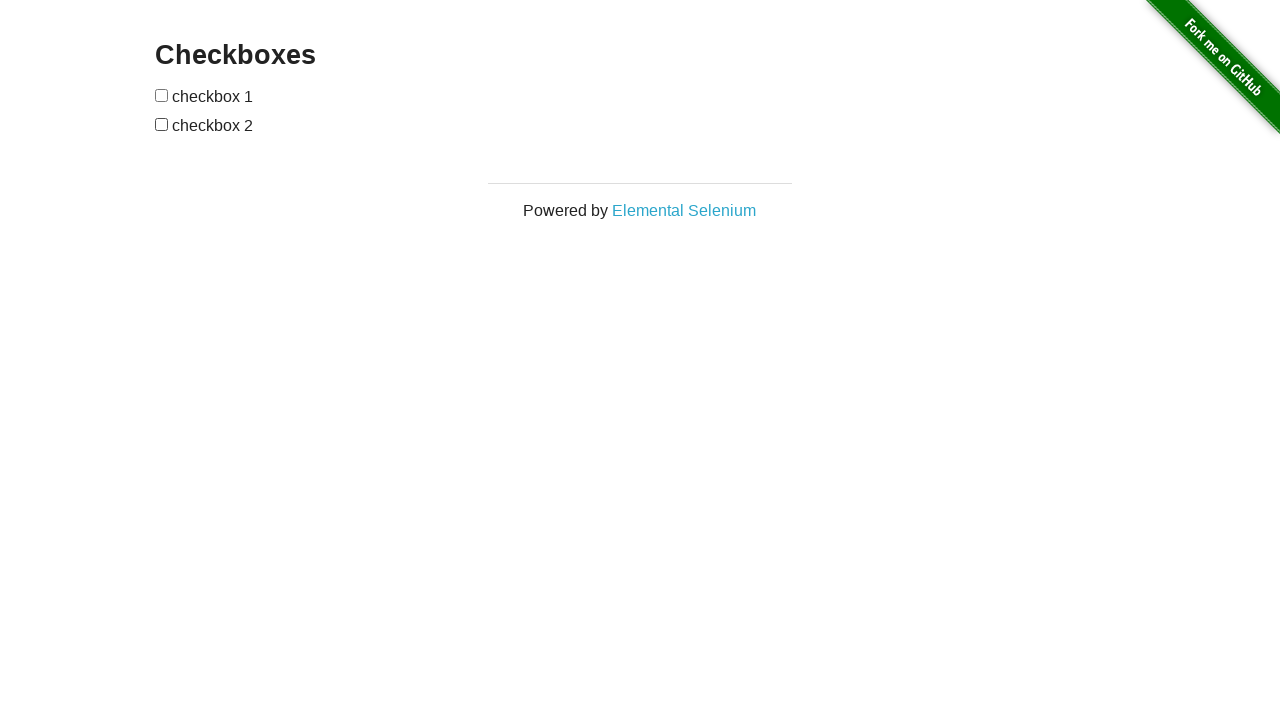